Demonstrates how to interact with a dropdown select element by selecting an option with value "1" from a select tag on the page.

Starting URL: http://suninjuly.github.io/selects1.html

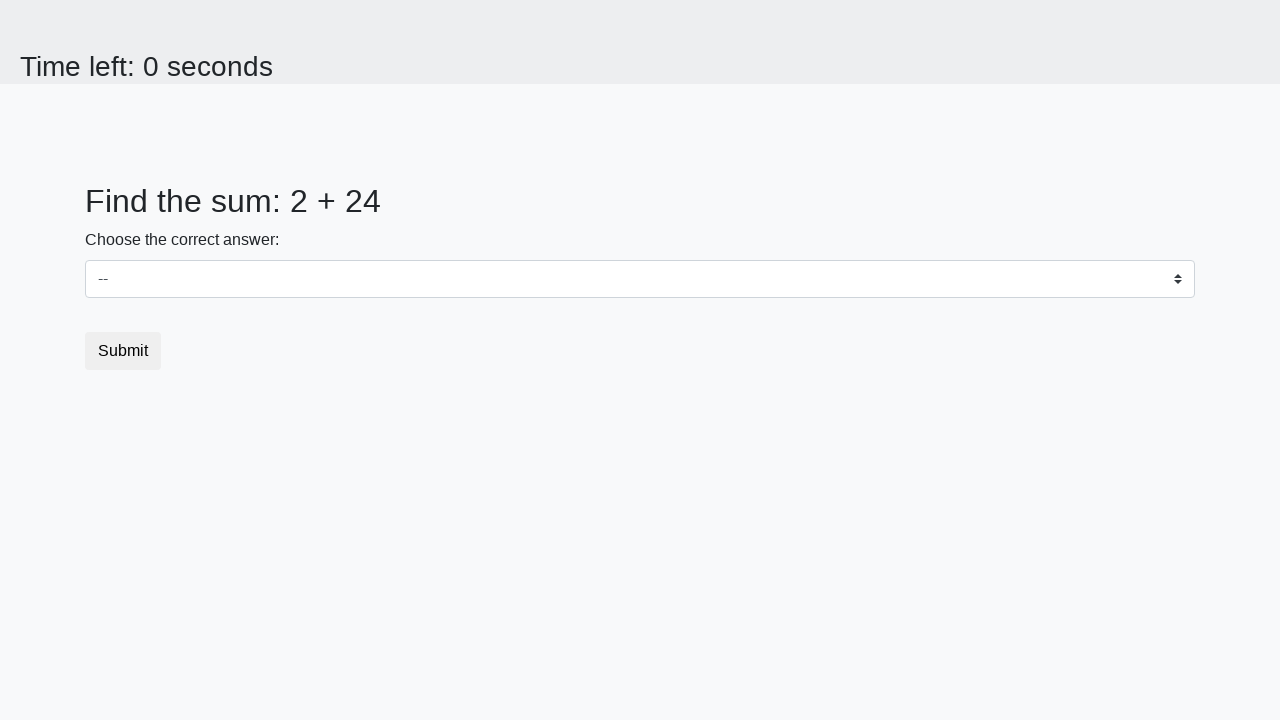

Navigated to dropdown select example page
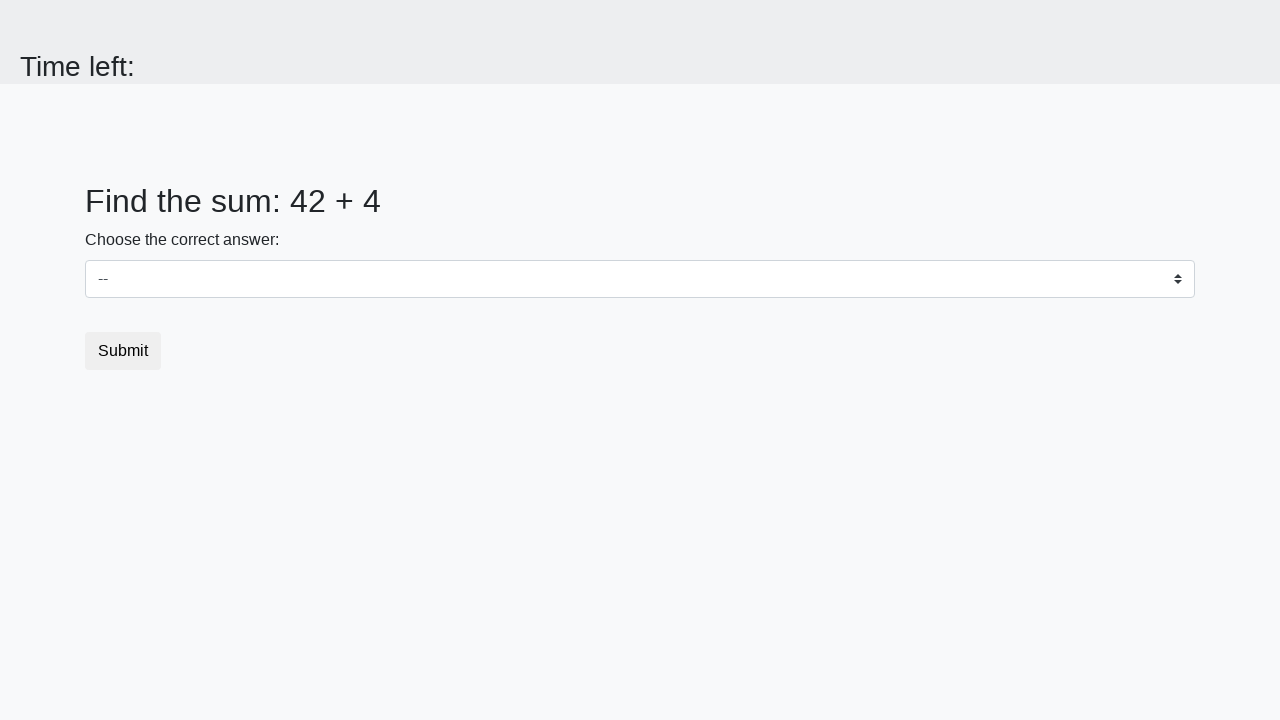

Selected option with value '1' from dropdown on select
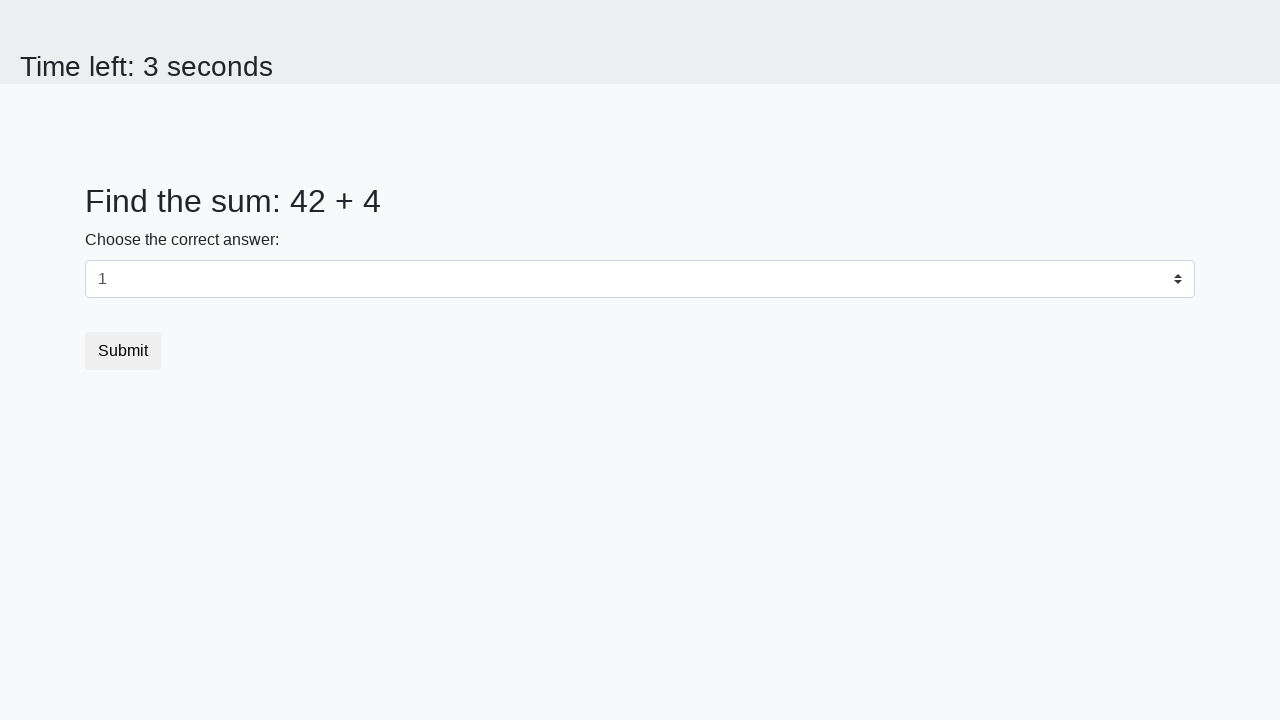

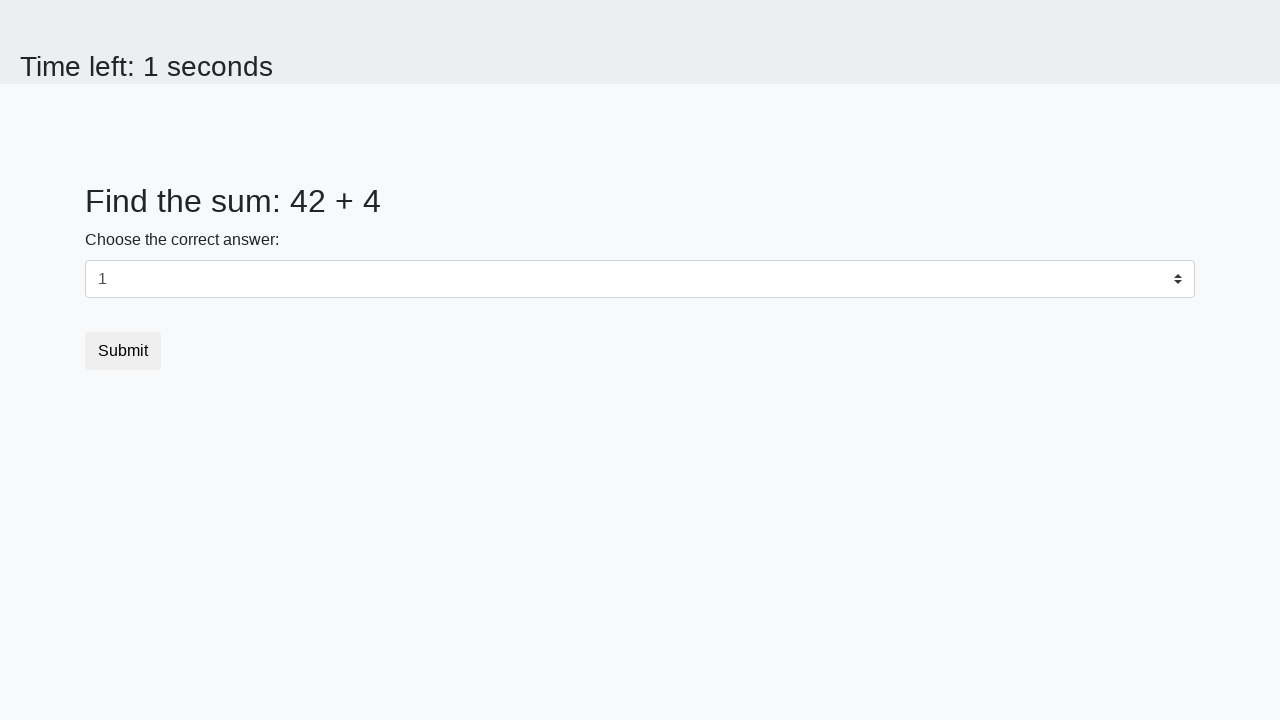